Tests drag and drop functionality by dragging element A to element B's position

Starting URL: https://the-internet.herokuapp.com/drag_and_drop

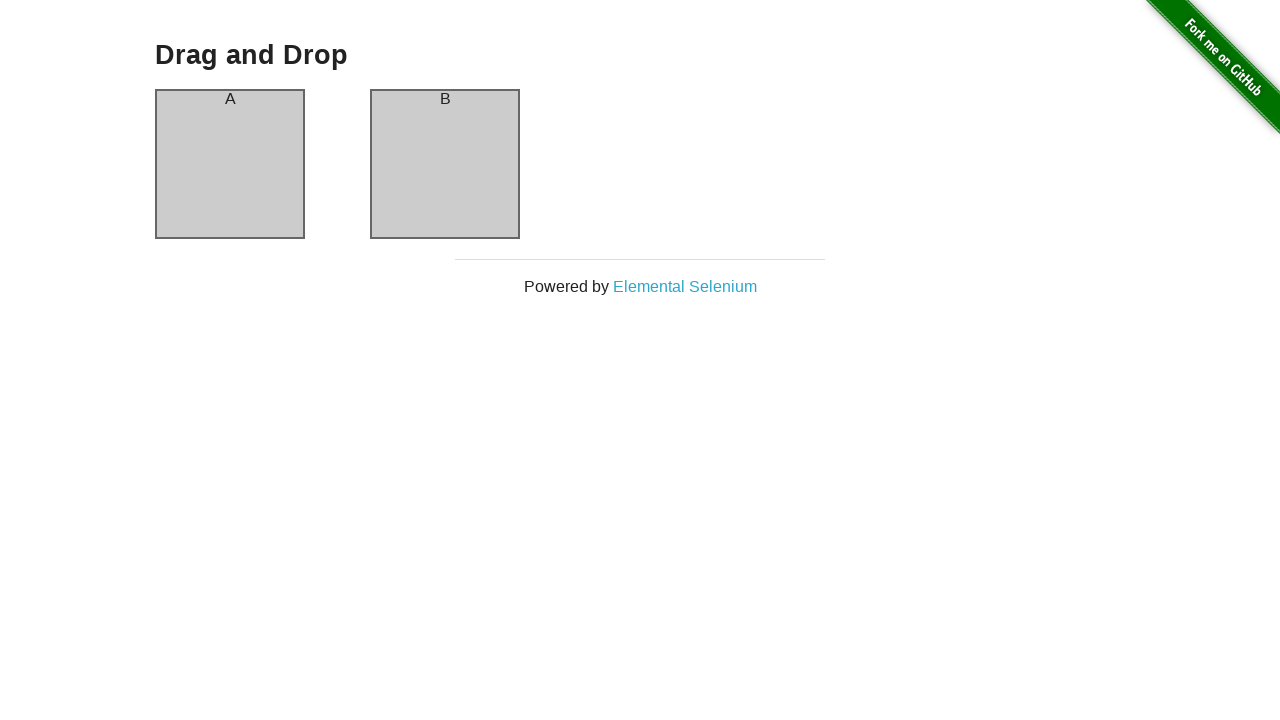

Located source element (column-a)
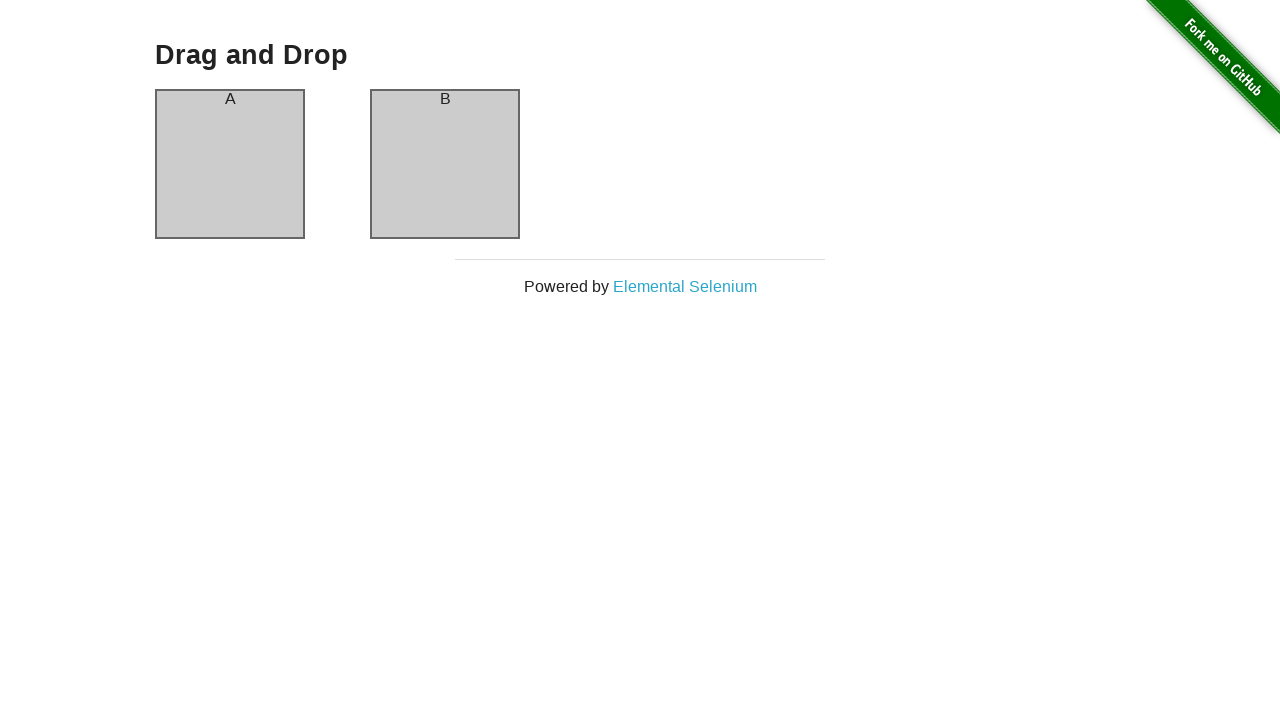

Located target element (column-b)
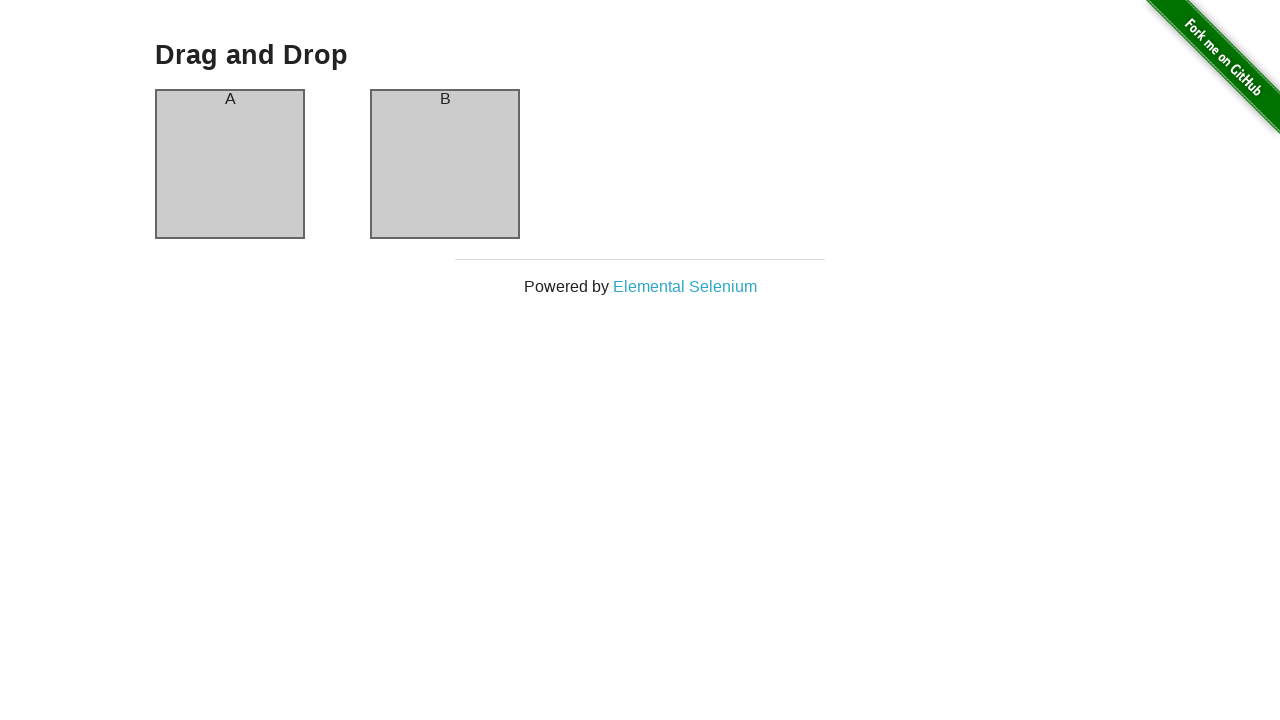

Dragged element A to element B's position at (445, 164)
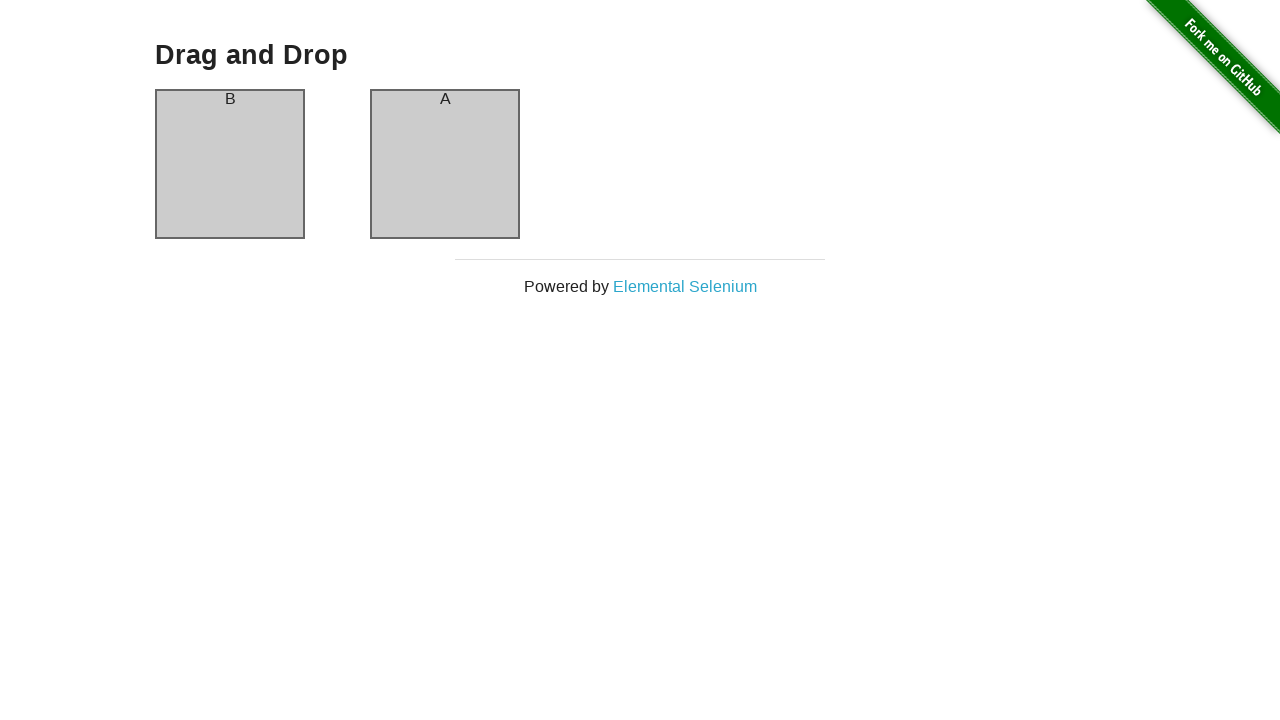

Verified that column-a now contains element B
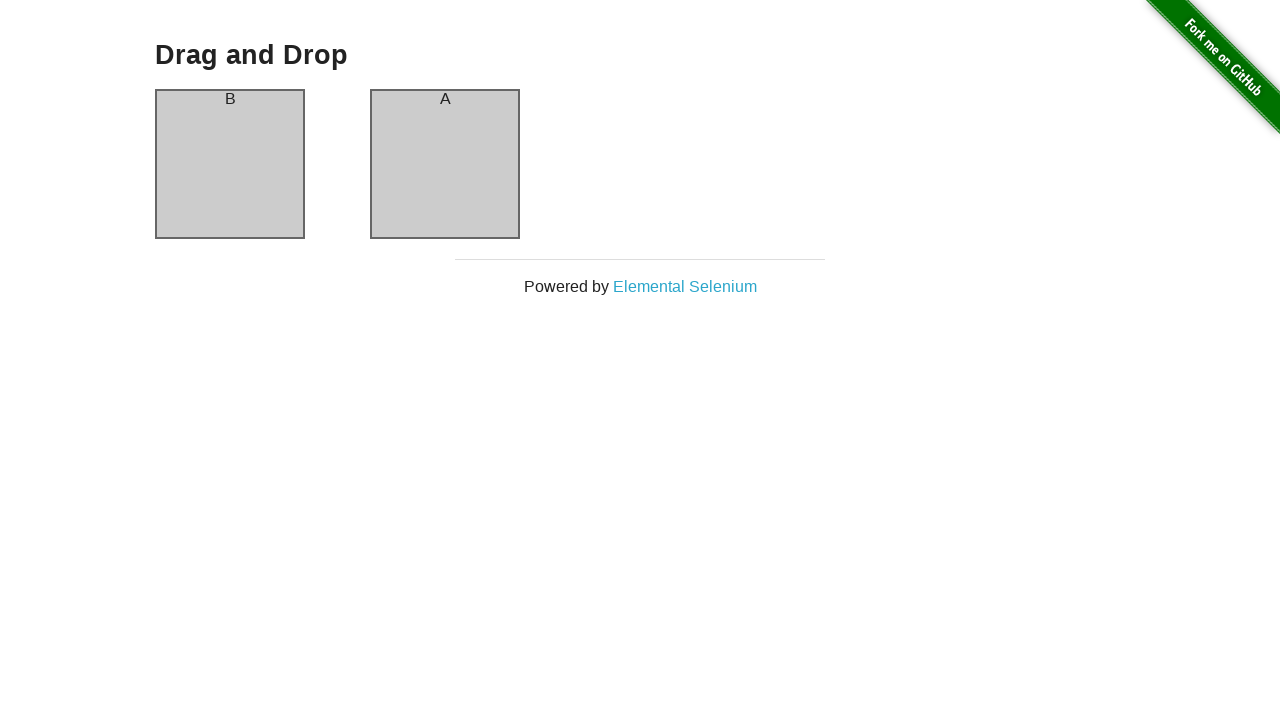

Verified that column-b now contains element A
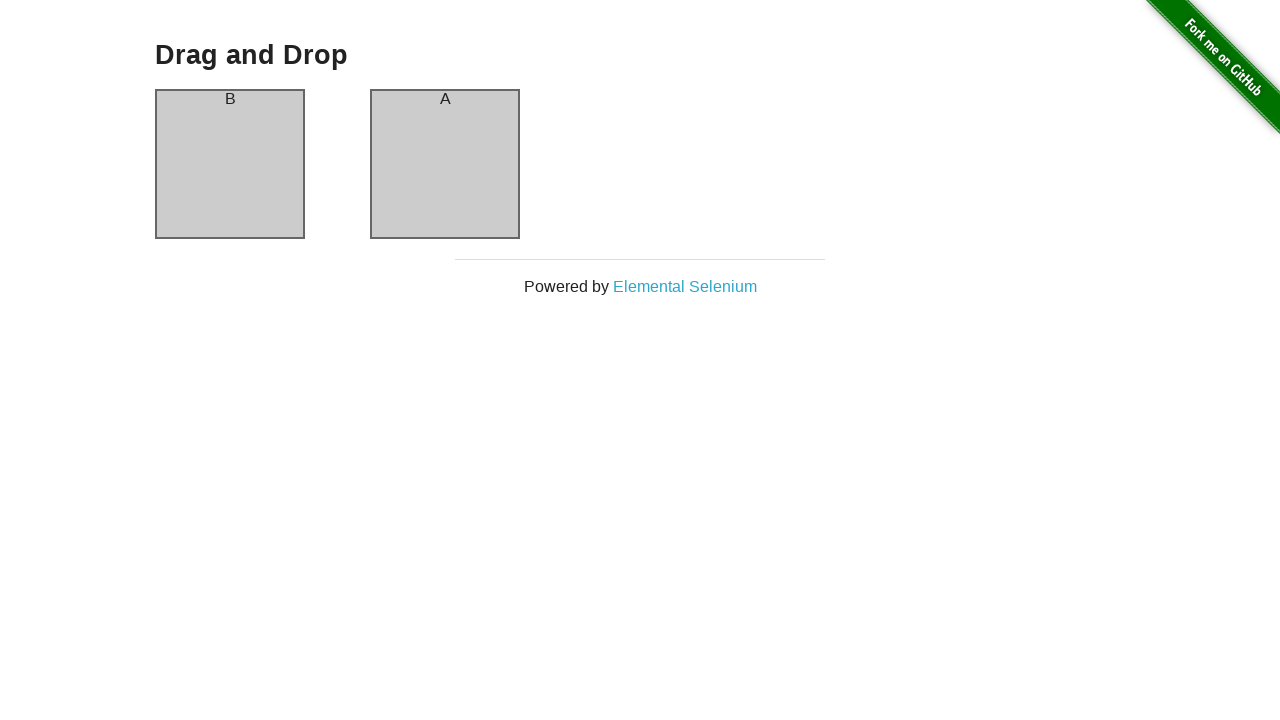

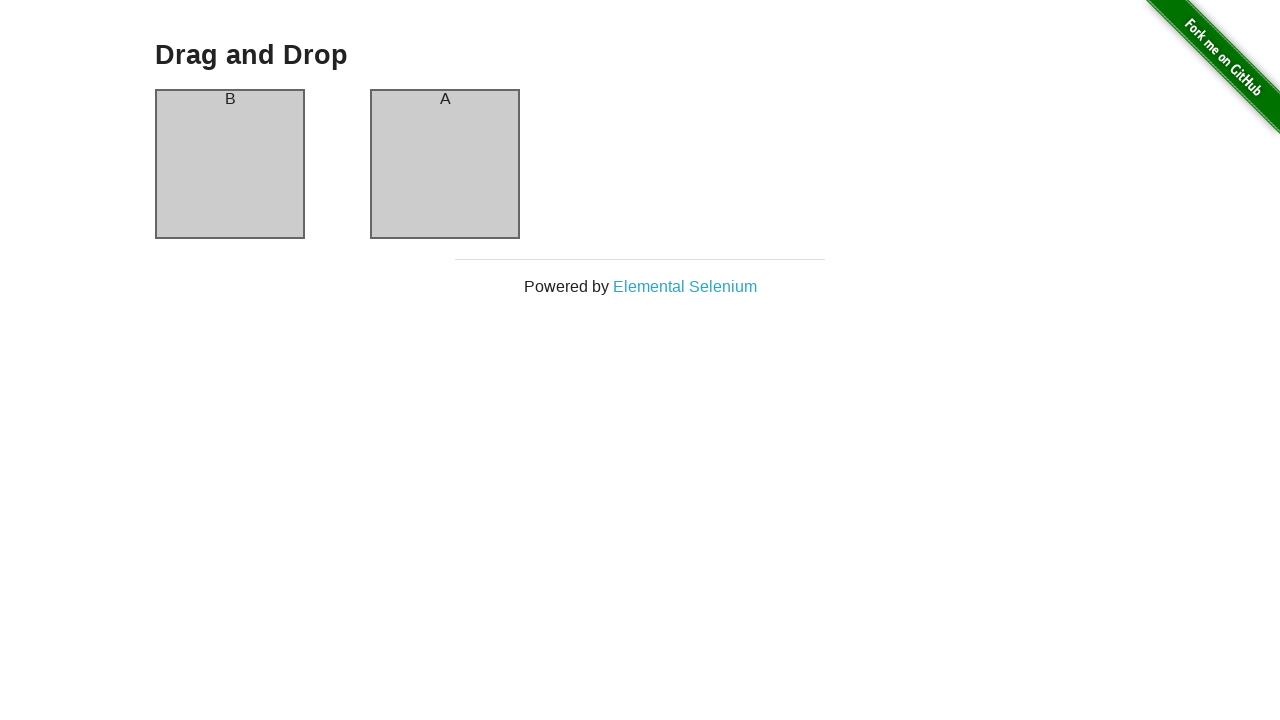